Tests a demo registration form by filling in personal details including name, address, email, phone, gender, hobbies, languages, skills, country, date of birth, and password, then submitting the form.

Starting URL: https://demo.automationtesting.in/Register.html

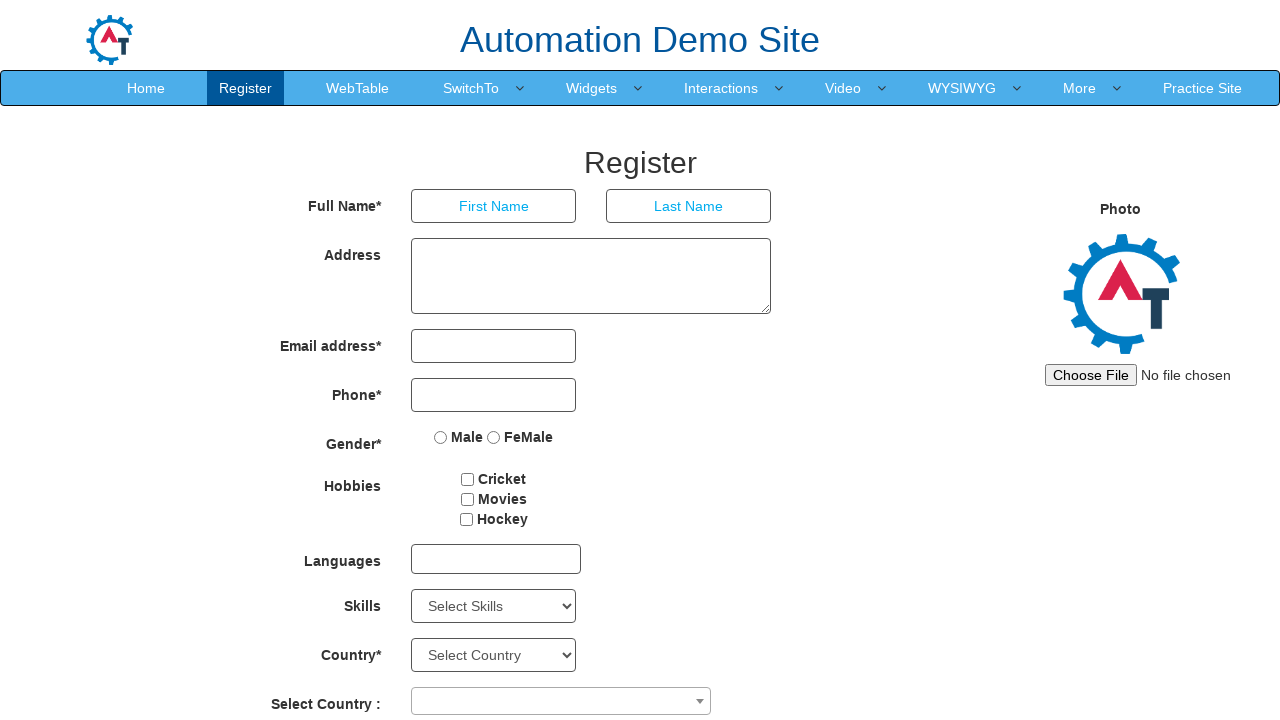

Filled first name field with 'Michael' on //body/section[@id='section']/div[1]/div[1]/div[2]/form[1]/div[1]/div[1]/input[1
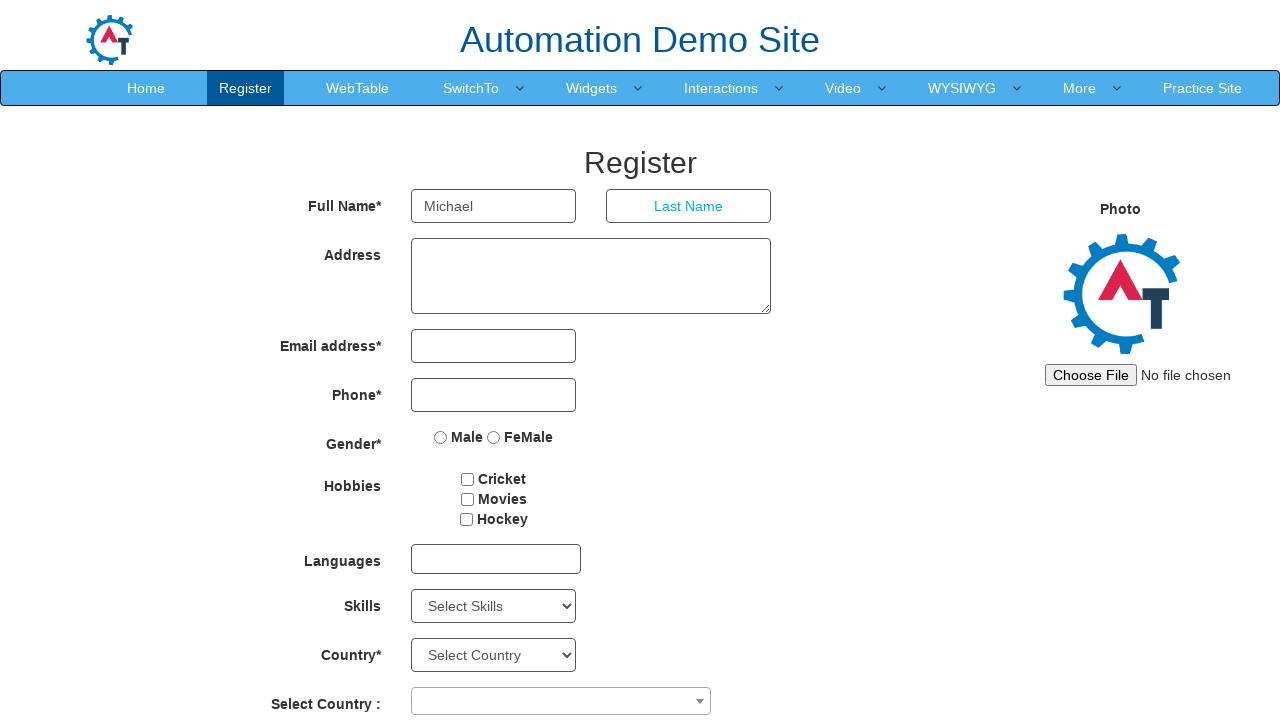

Filled last name field with 'Thompson' on //body/section[@id='section']/div[1]/div[1]/div[2]/form[1]/div[1]/div[2]/input[1
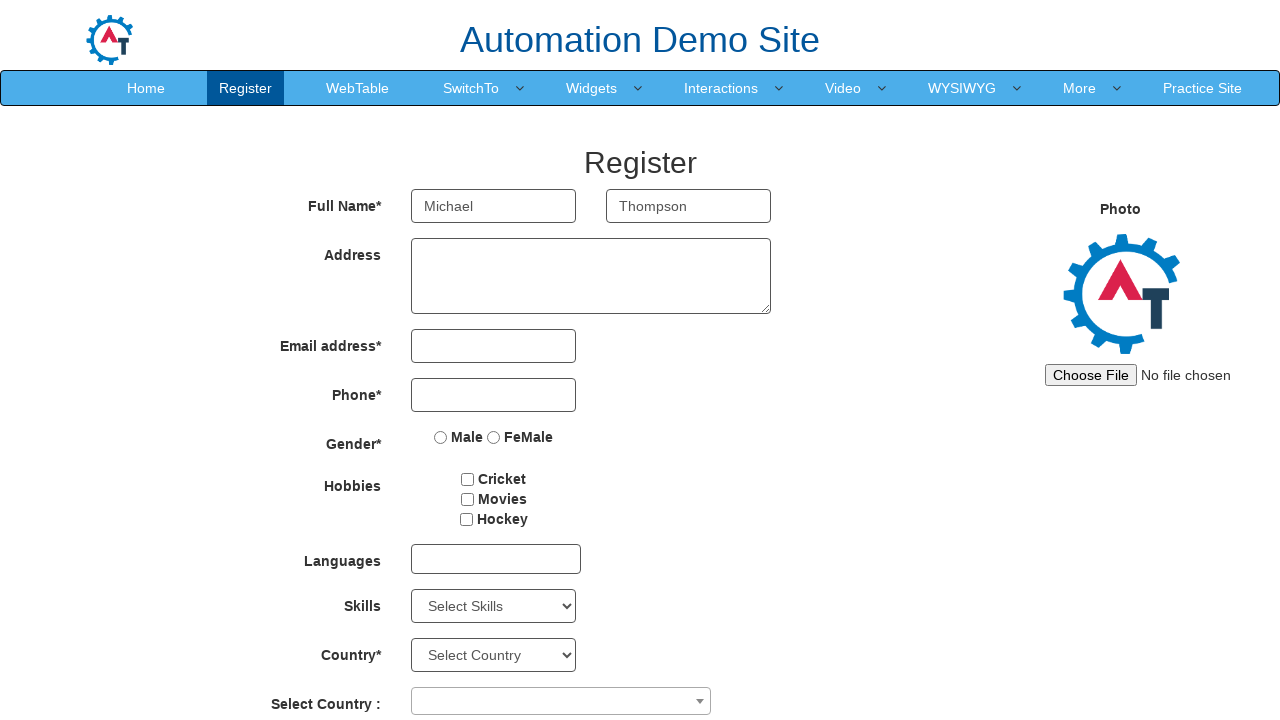

Filled address field with '123 Oak Street, Boston' on //body/section[@id='section']/div[1]/div[1]/div[2]/form[1]/div[2]/div[1]/textare
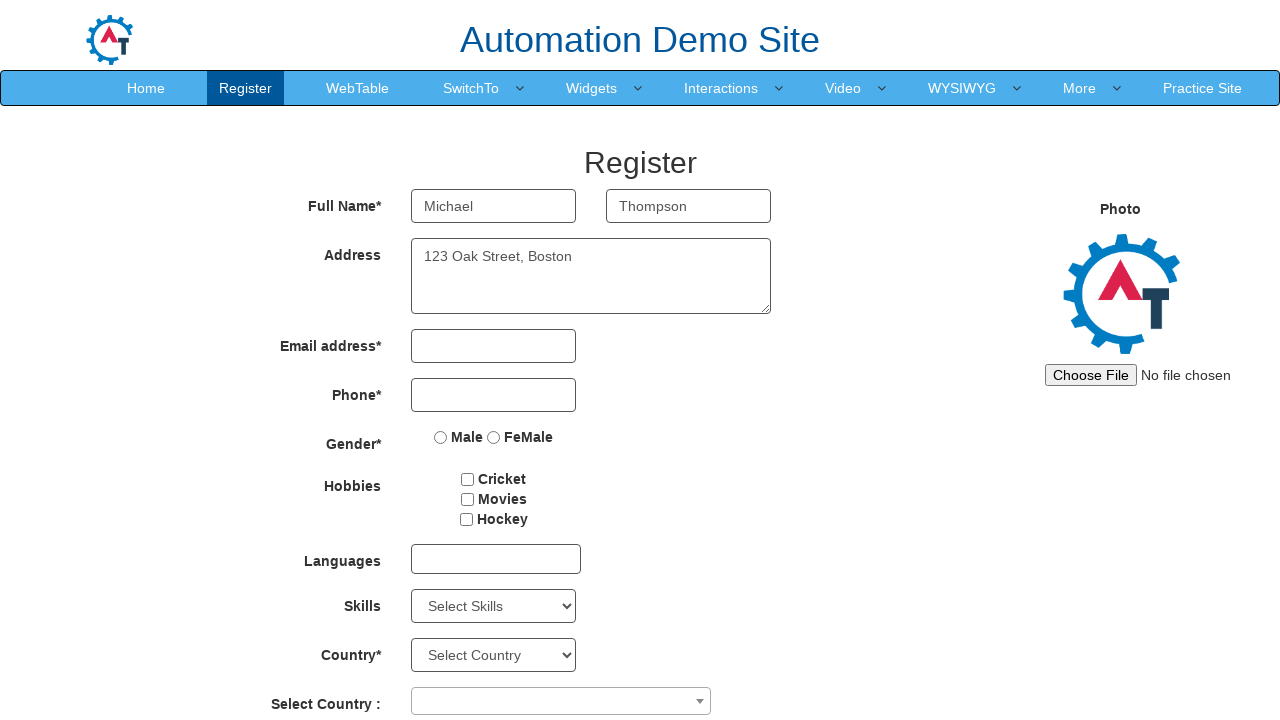

Filled email field with 'michael.thompson@example.com' on //body/section[@id='section']/div[1]/div[1]/div[2]/form[1]/div[3]/div[1]/input[1
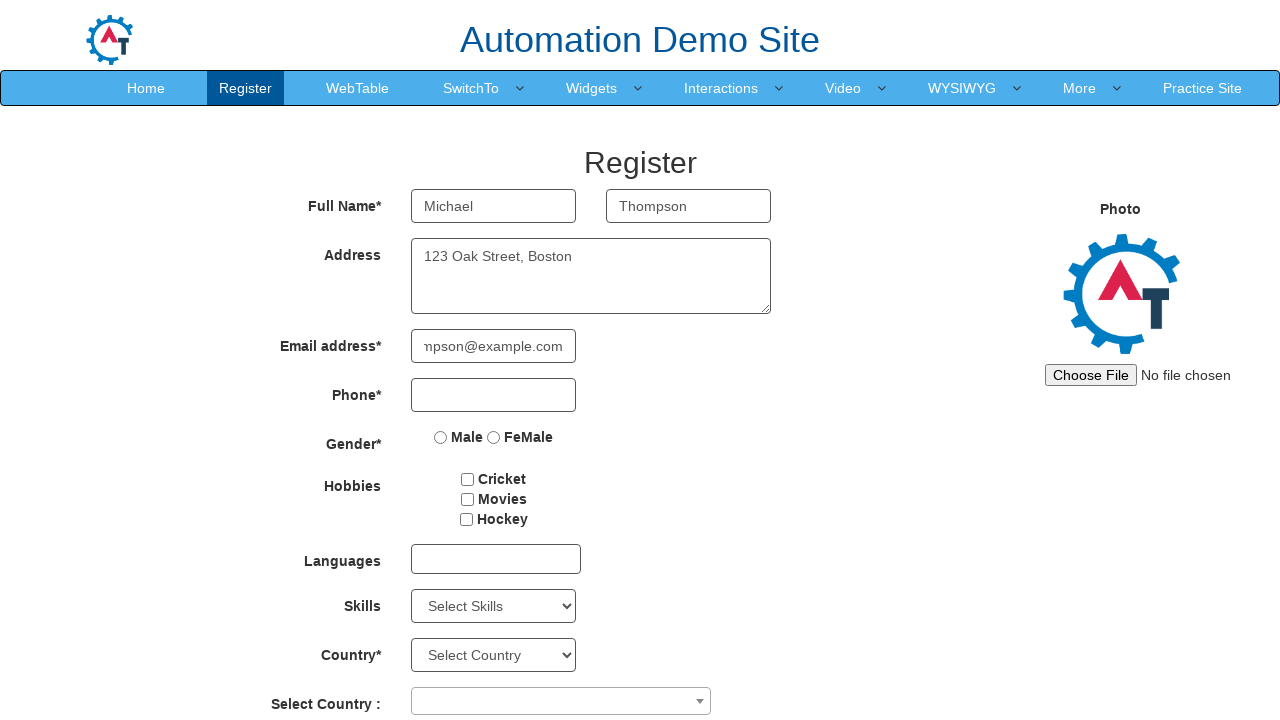

Filled phone field with '9876543210' on //body/section[@id='section']/div[1]/div[1]/div[2]/form[1]/div[4]/div[1]/input[1
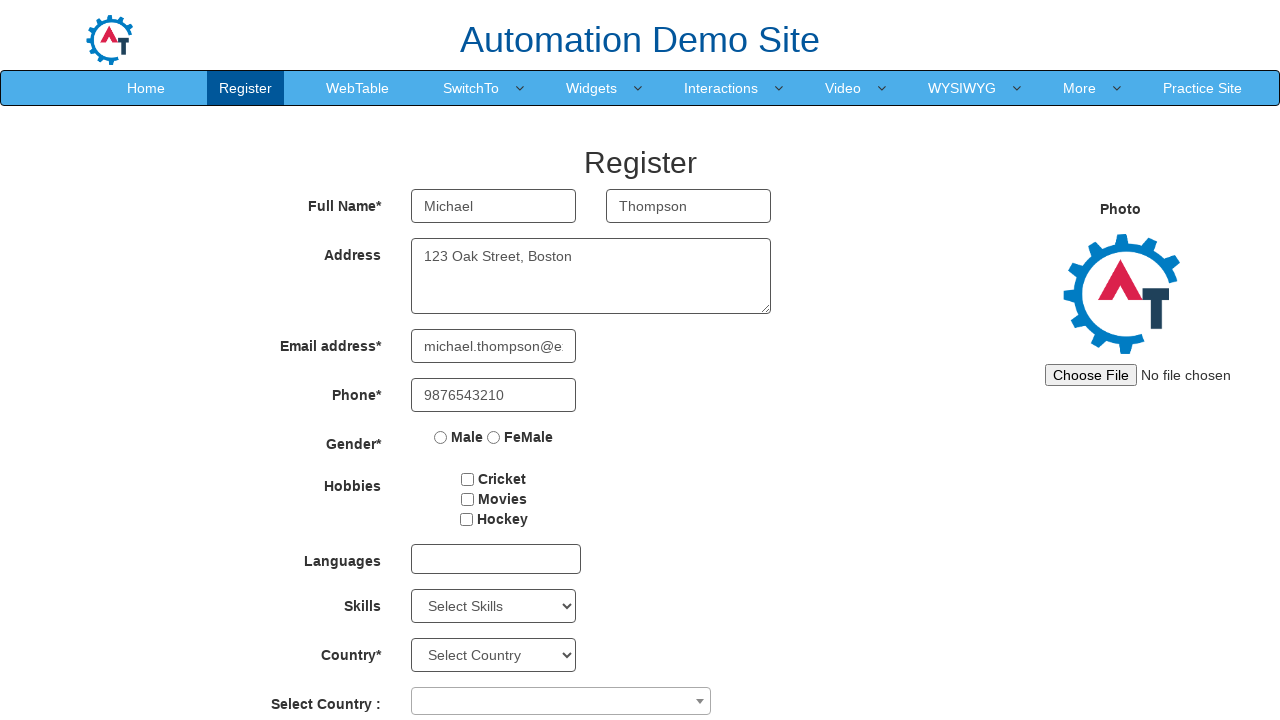

Selected 'Female' gender option at (494, 437) on xpath=//body/section[@id='section']/div[1]/div[1]/div[2]/form[1]/div[5]/div[1]/l
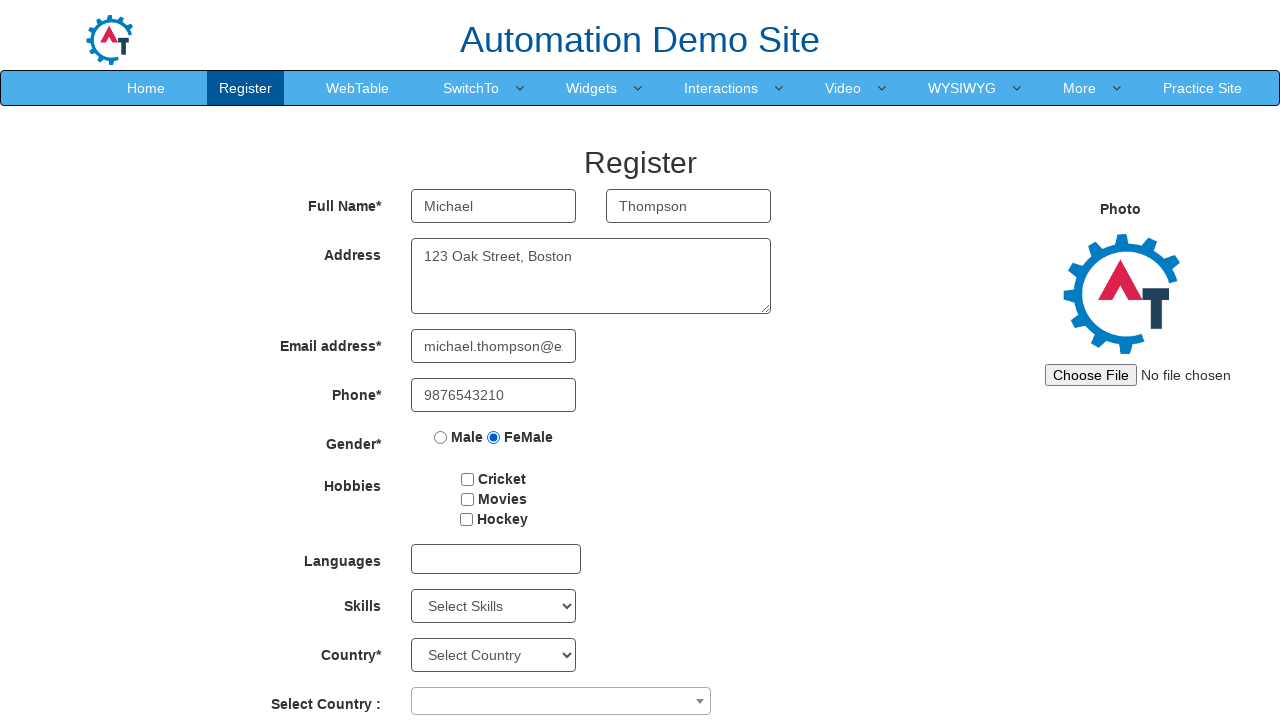

Selected 'Cricket' hobby checkbox at (468, 479) on #checkbox1
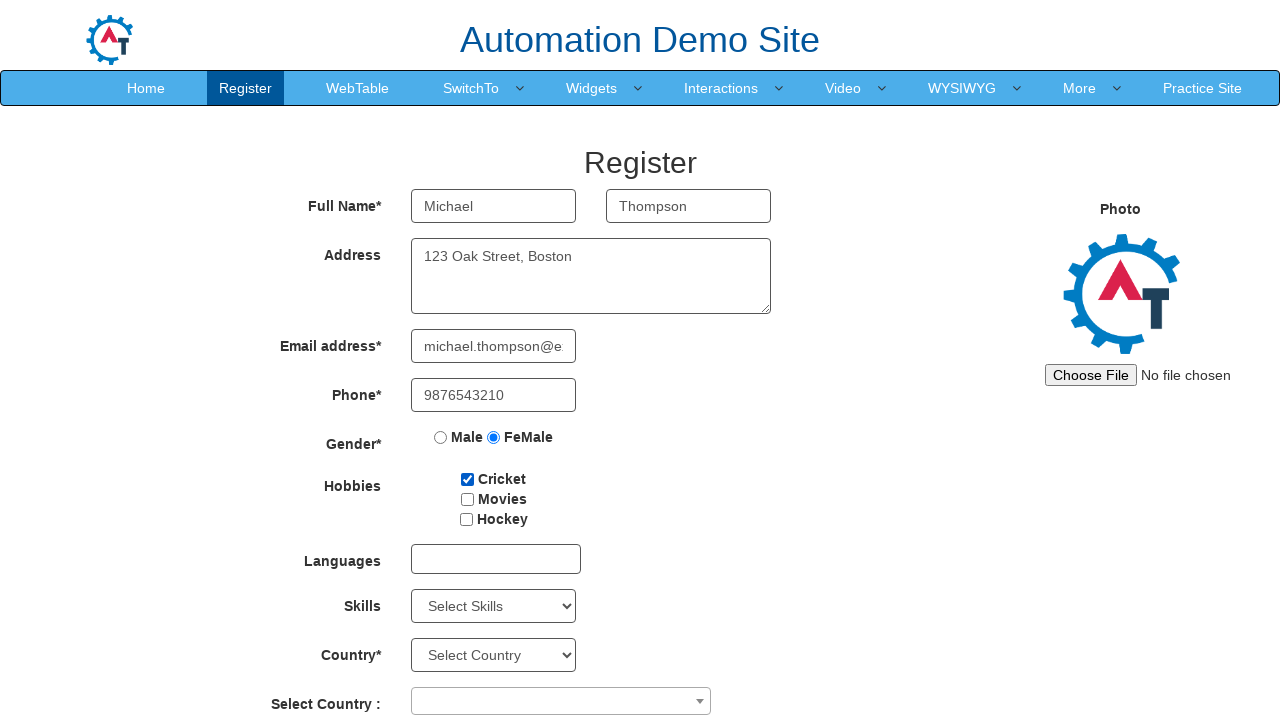

Selected 'Movies' hobby checkbox at (467, 499) on #checkbox2
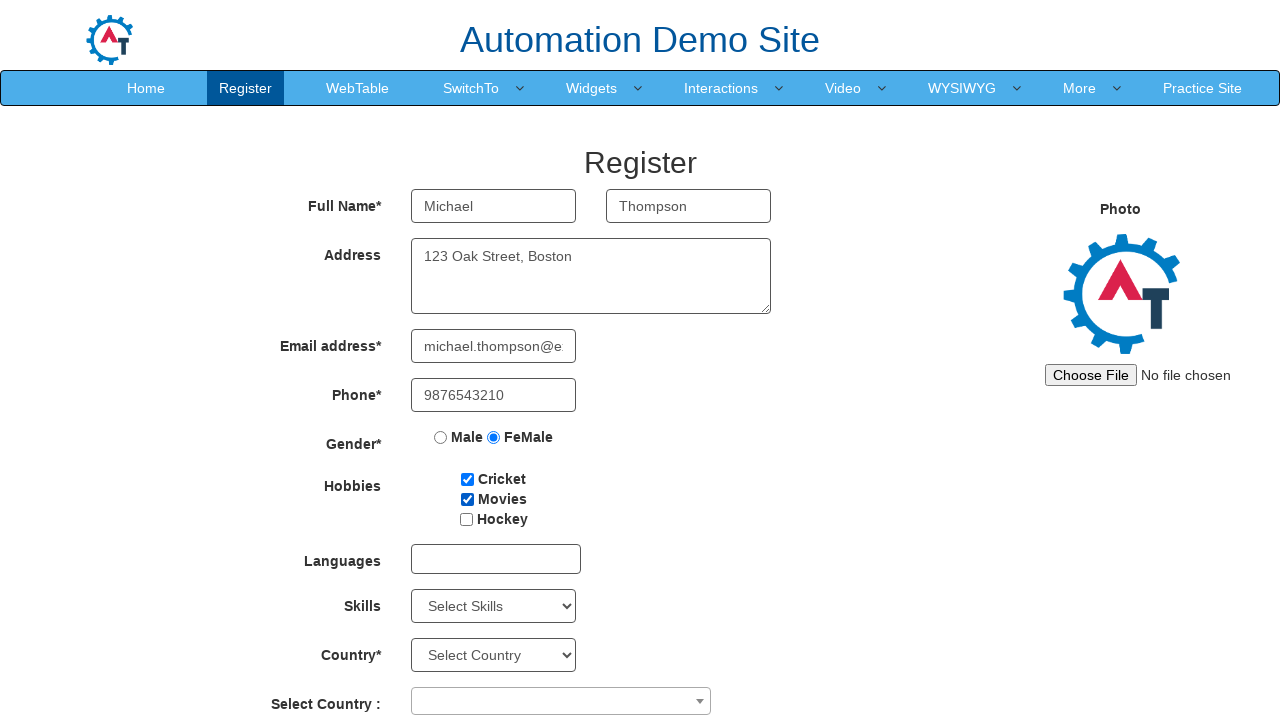

Clicked languages dropdown to open it at (496, 559) on #msdd
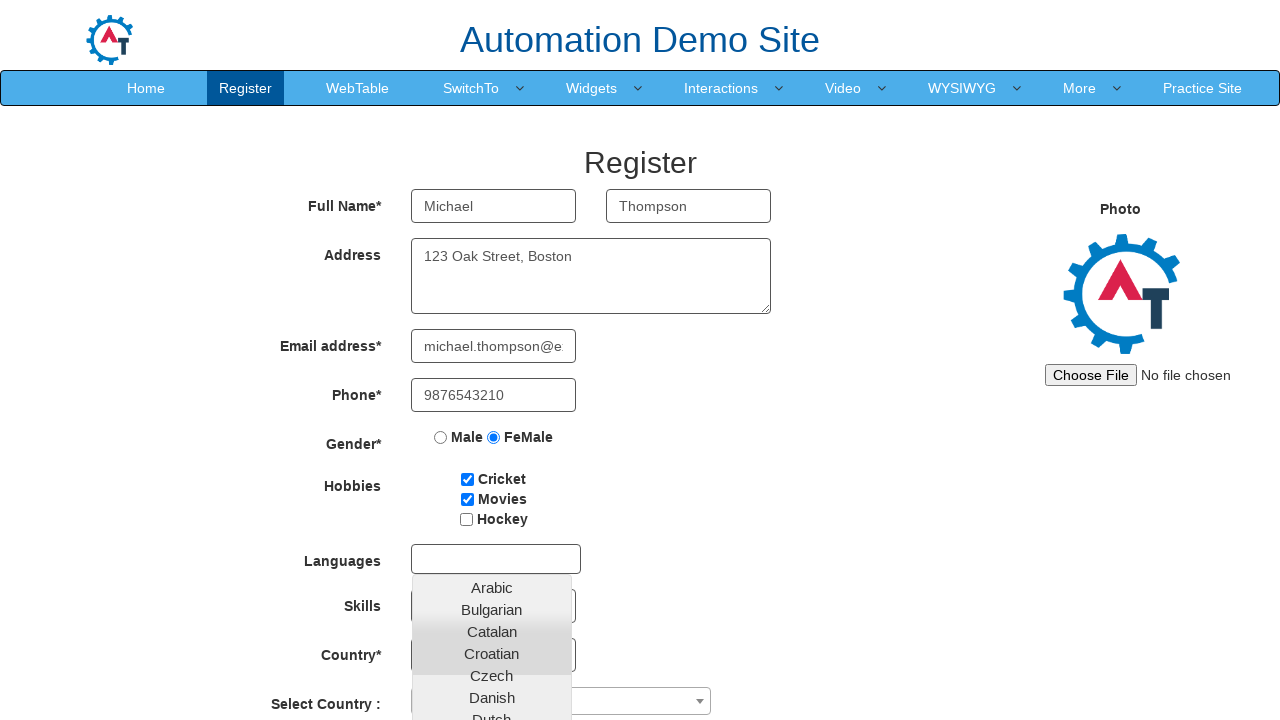

Selected first language option from dropdown at (492, 587) on xpath=//*[@id='basicBootstrapForm']/div[7]/div/multi-select/div[2]/ul/li[1]/a
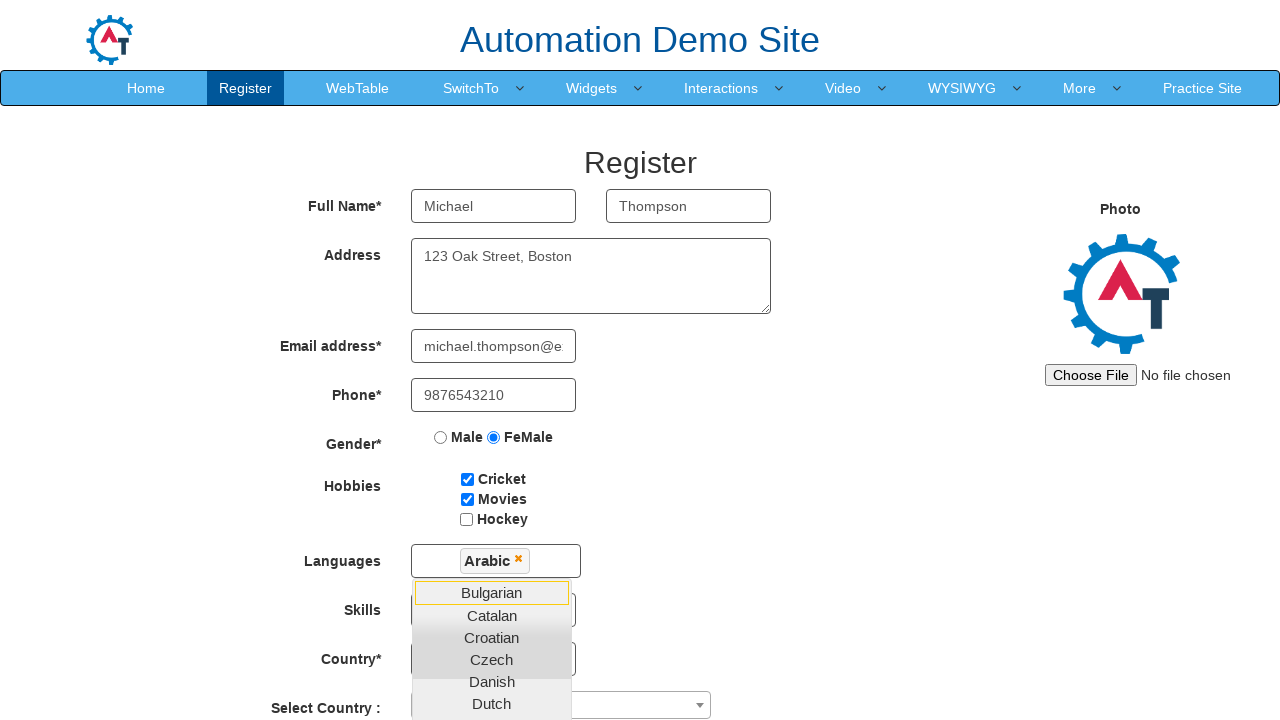

Clicked to close languages dropdown at (542, 375) on #basicBootstrapForm
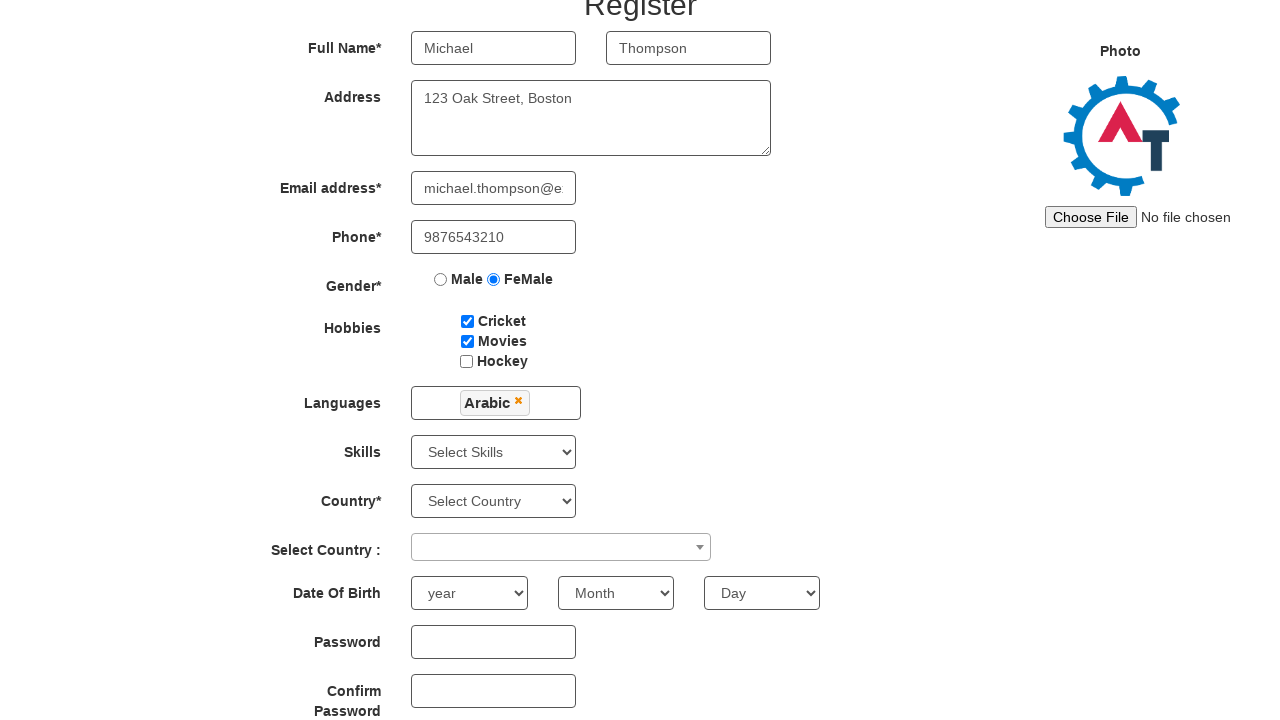

Selected 'Software' from Skills dropdown on #Skills
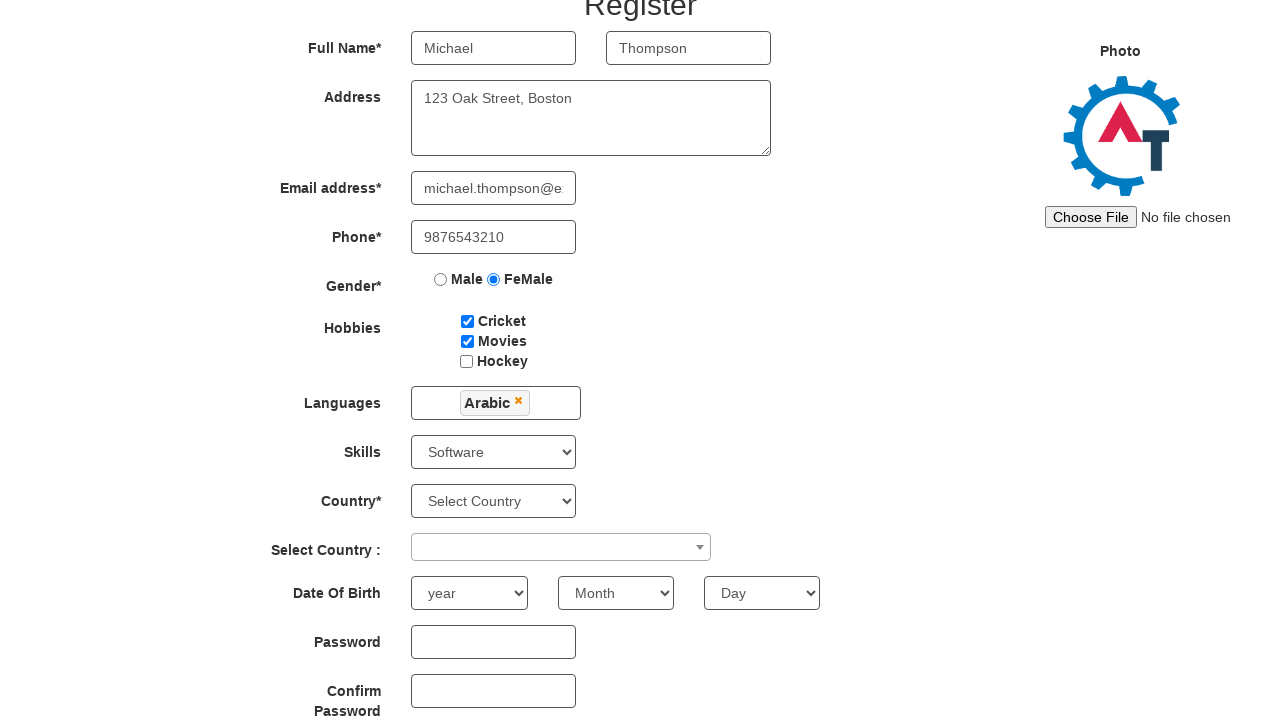

Clicked country dropdown to open it at (561, 547) on xpath=//body/section[@id='section']/div[1]/div[1]/div[2]/form[1]/div[10]/div[1]/
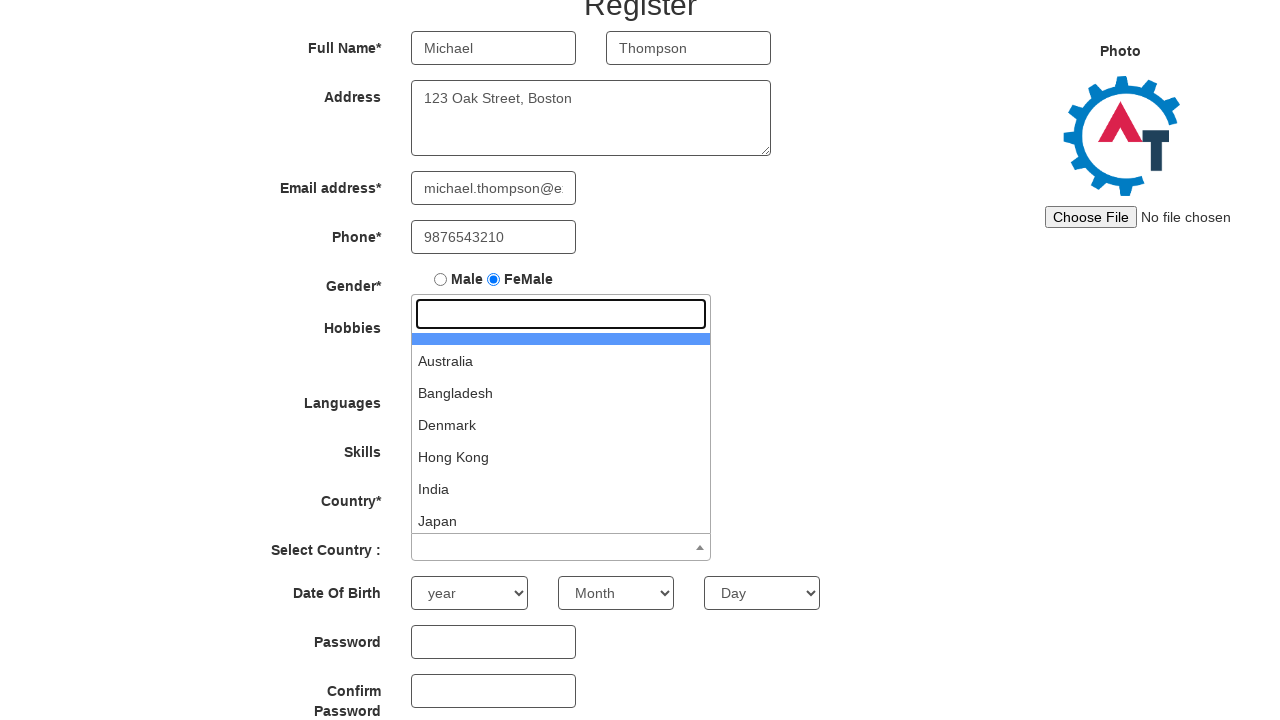

Selected 'Australia' from country dropdown at (561, 361) on xpath=//li[contains(text(),'Australia')]
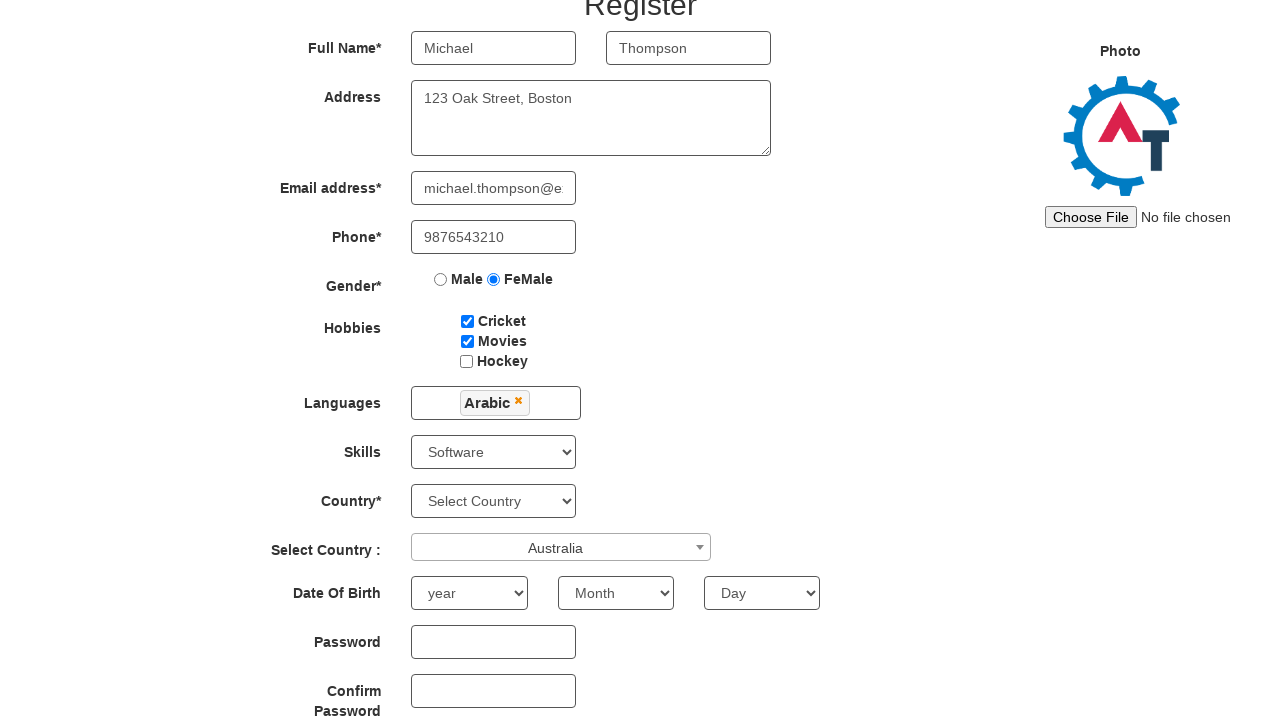

Selected birth year '1985' on #yearbox
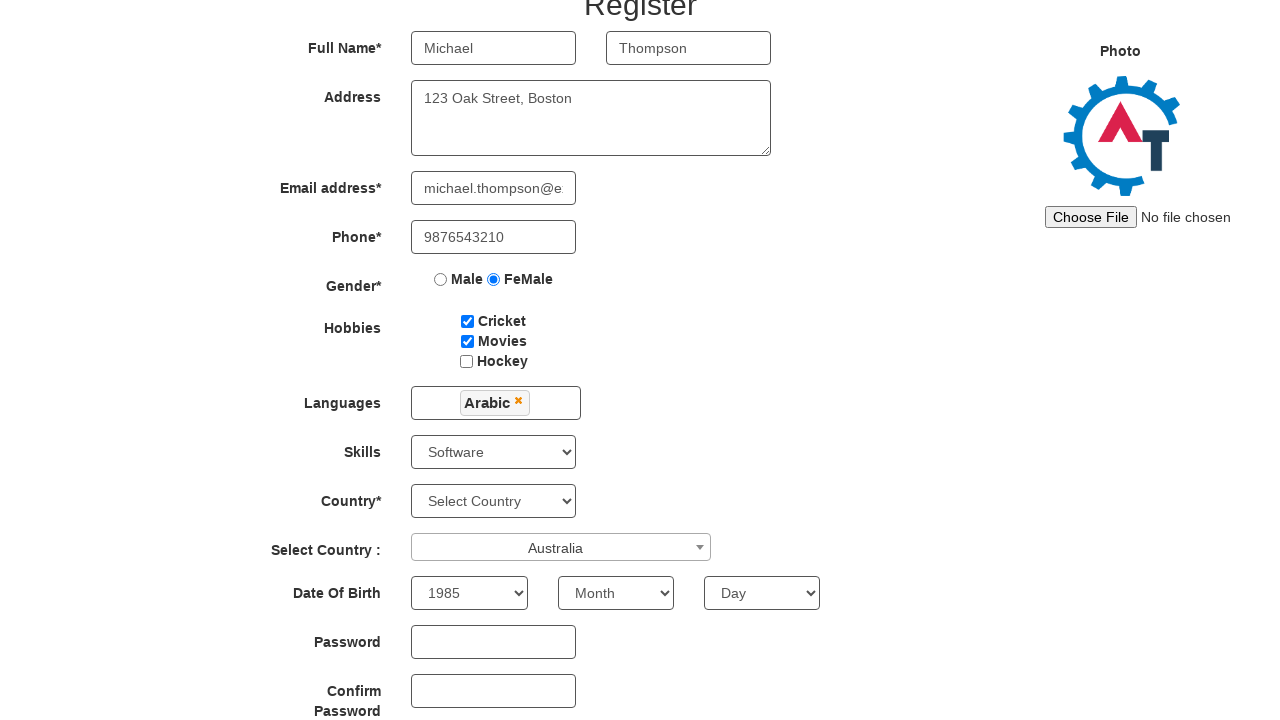

Selected birth month 'May' on //body/section[@id='section']/div[1]/div[1]/div[2]/form[1]/div[11]/div[2]/select
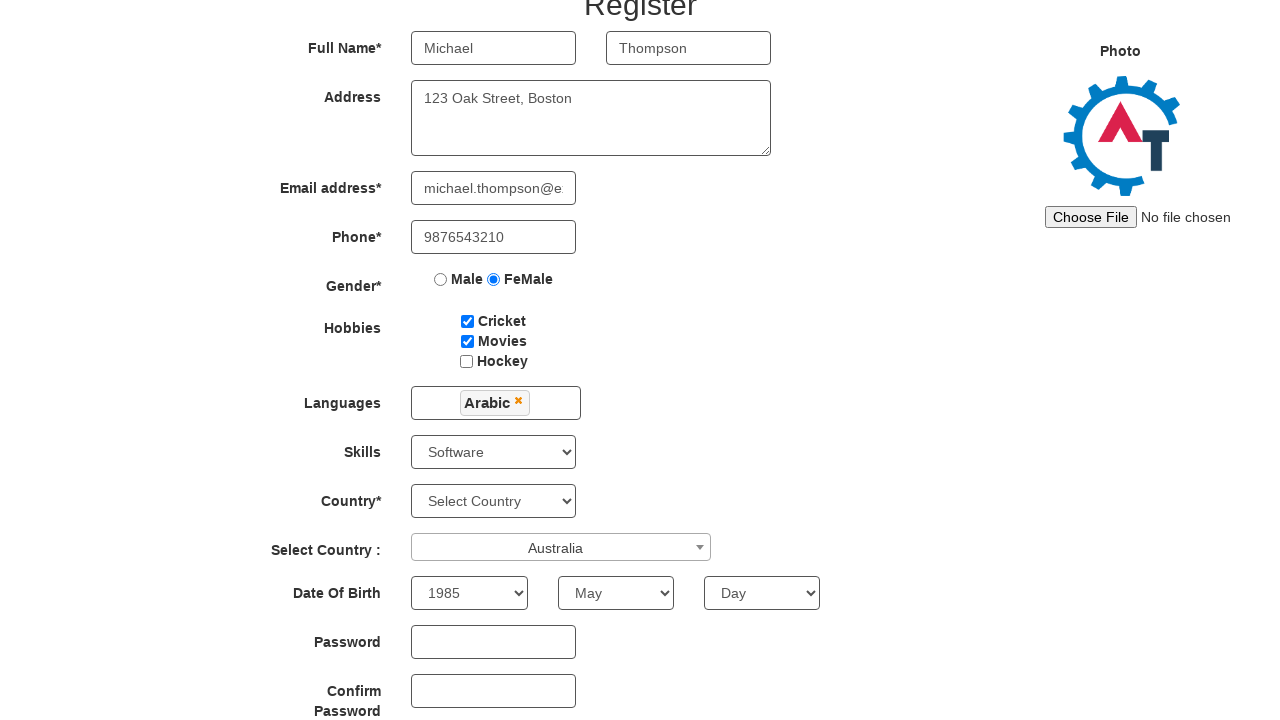

Selected birth day '28' on #daybox
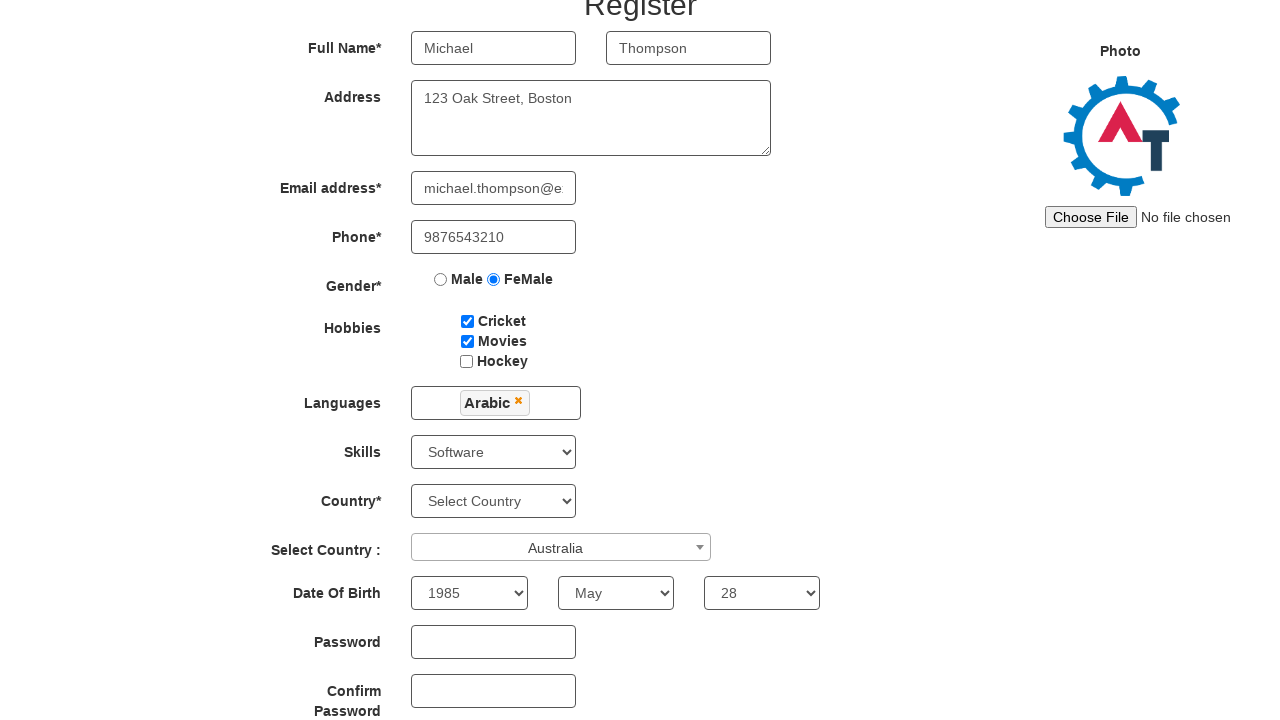

Filled password field with 'SecurePass-2024' on #firstpassword
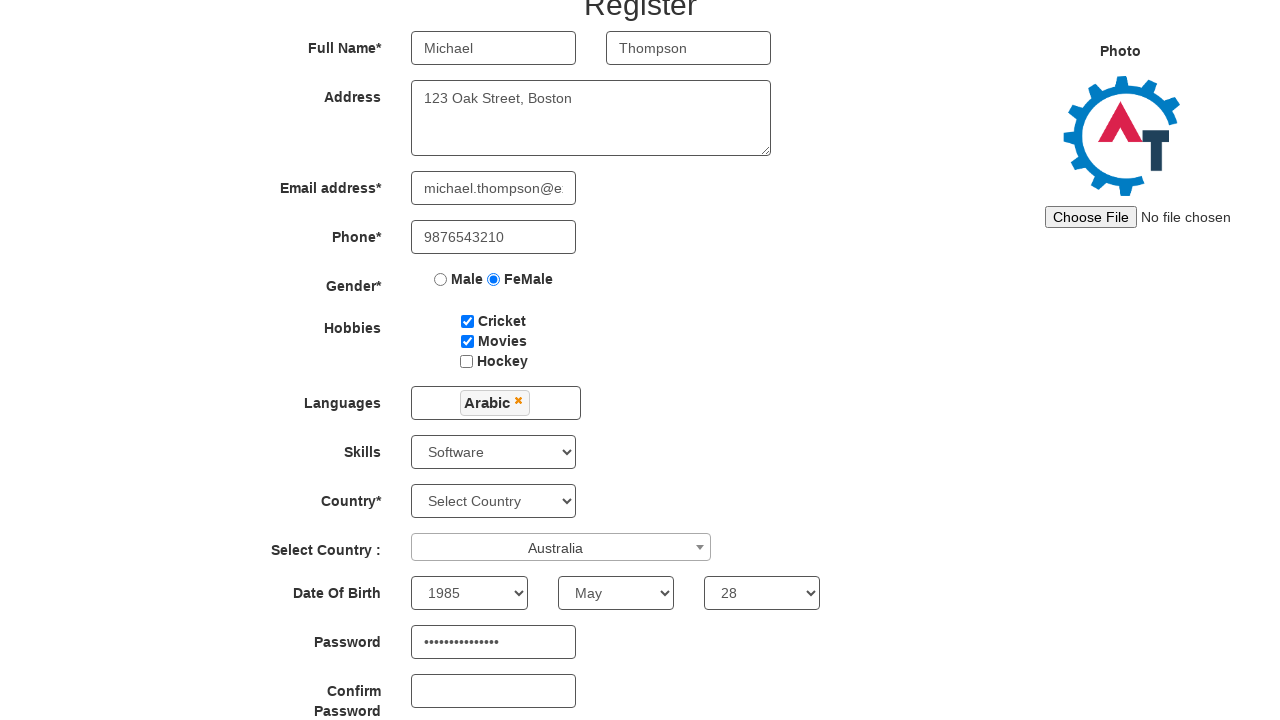

Filled confirm password field with 'SecurePass-2024' on #secondpassword
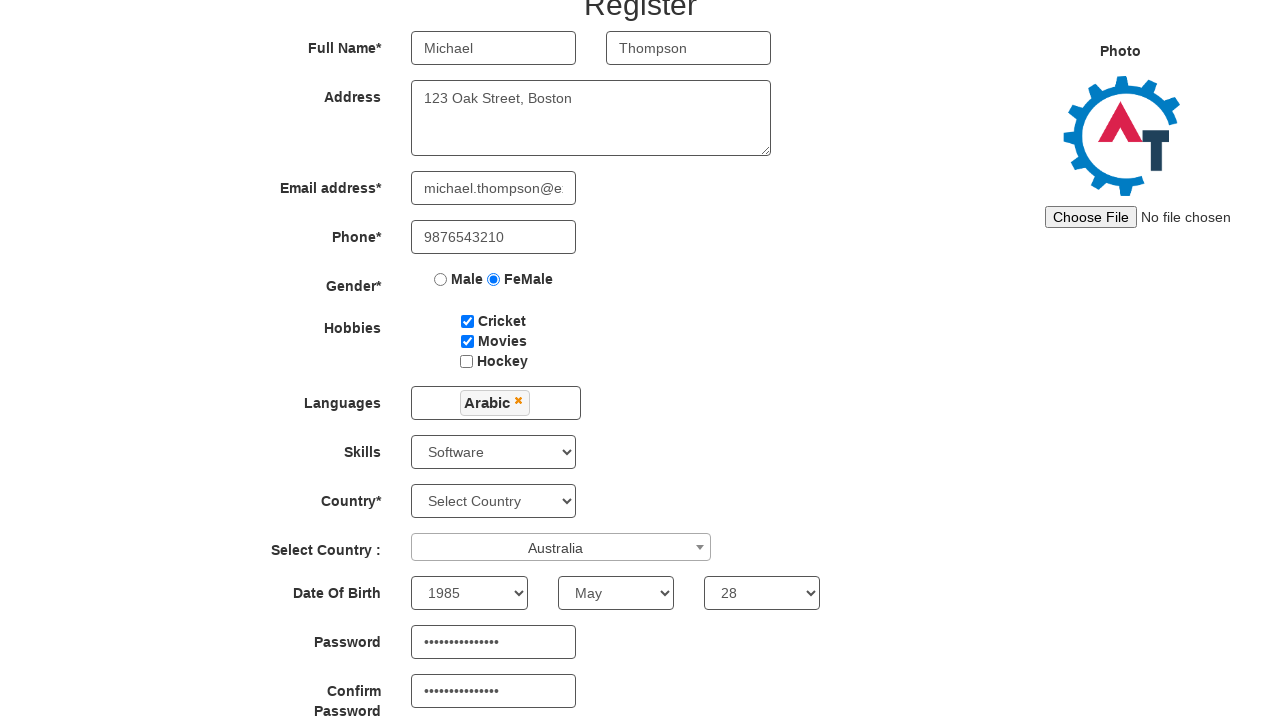

Clicked submit button to register at (572, 623) on #submitbtn
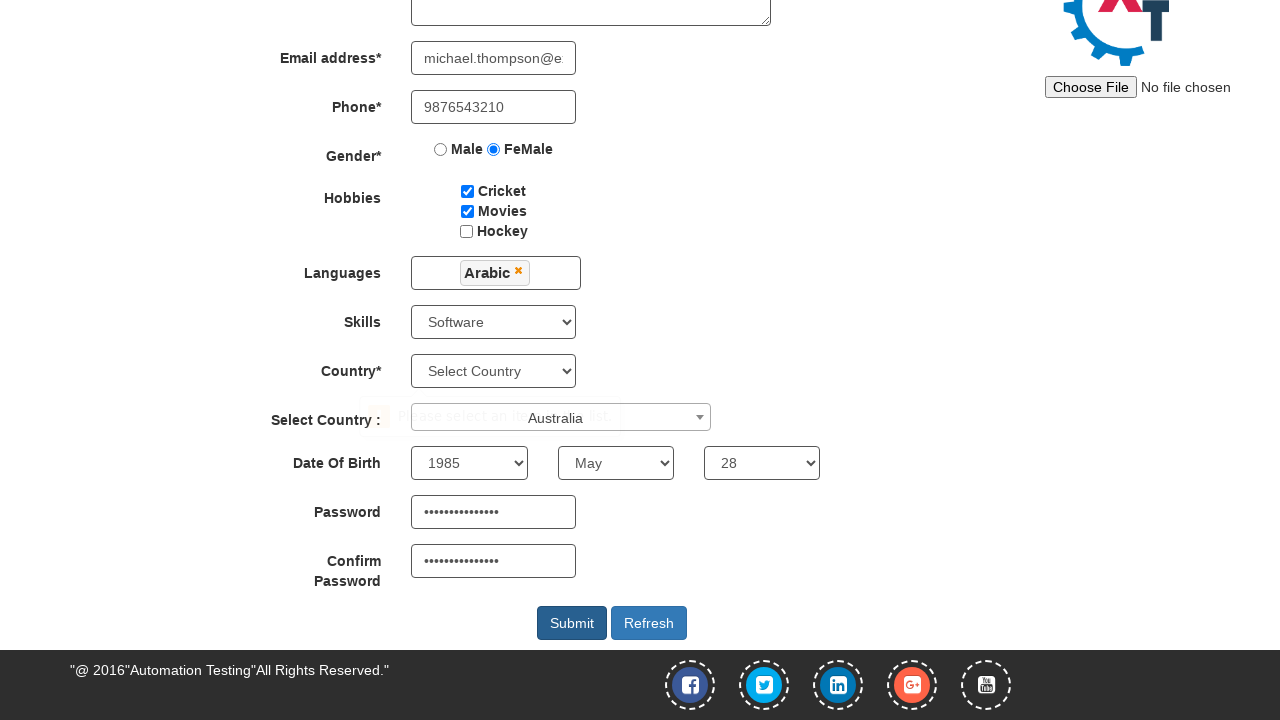

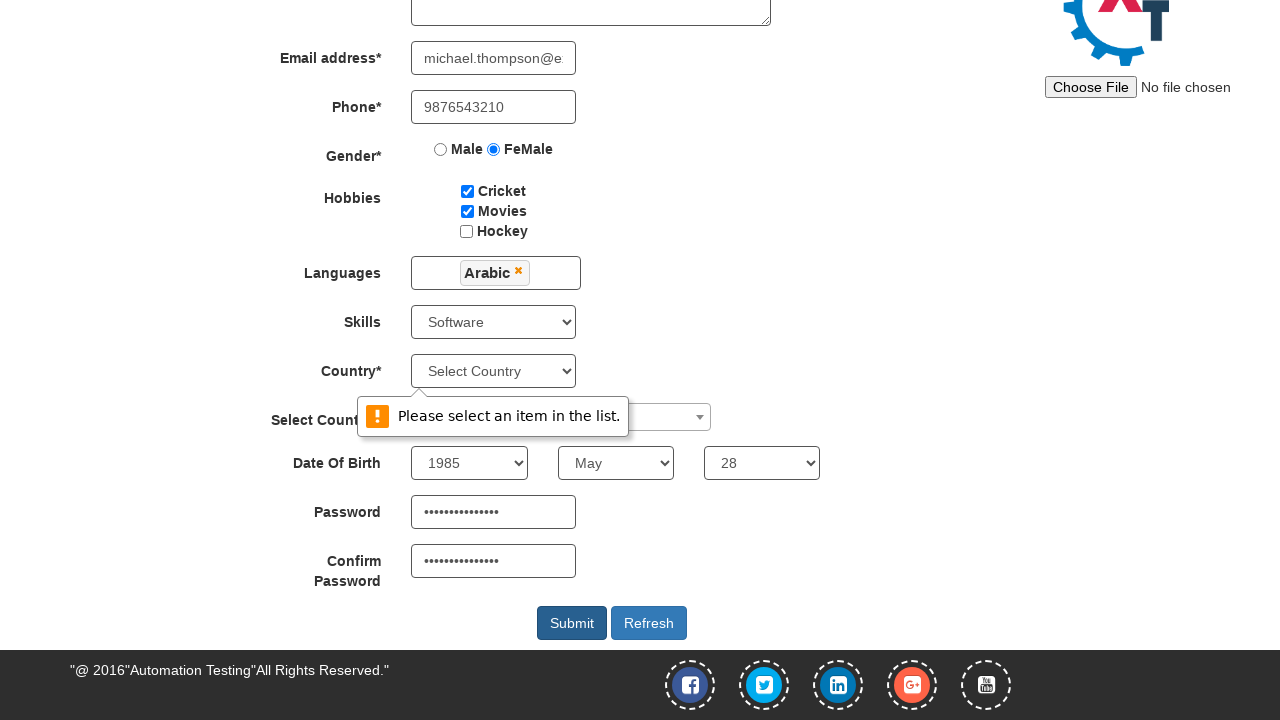